Tests text input interactions by typing an email address into a textbox and then clearing it

Starting URL: https://the-internet.herokuapp.com/forgot_password

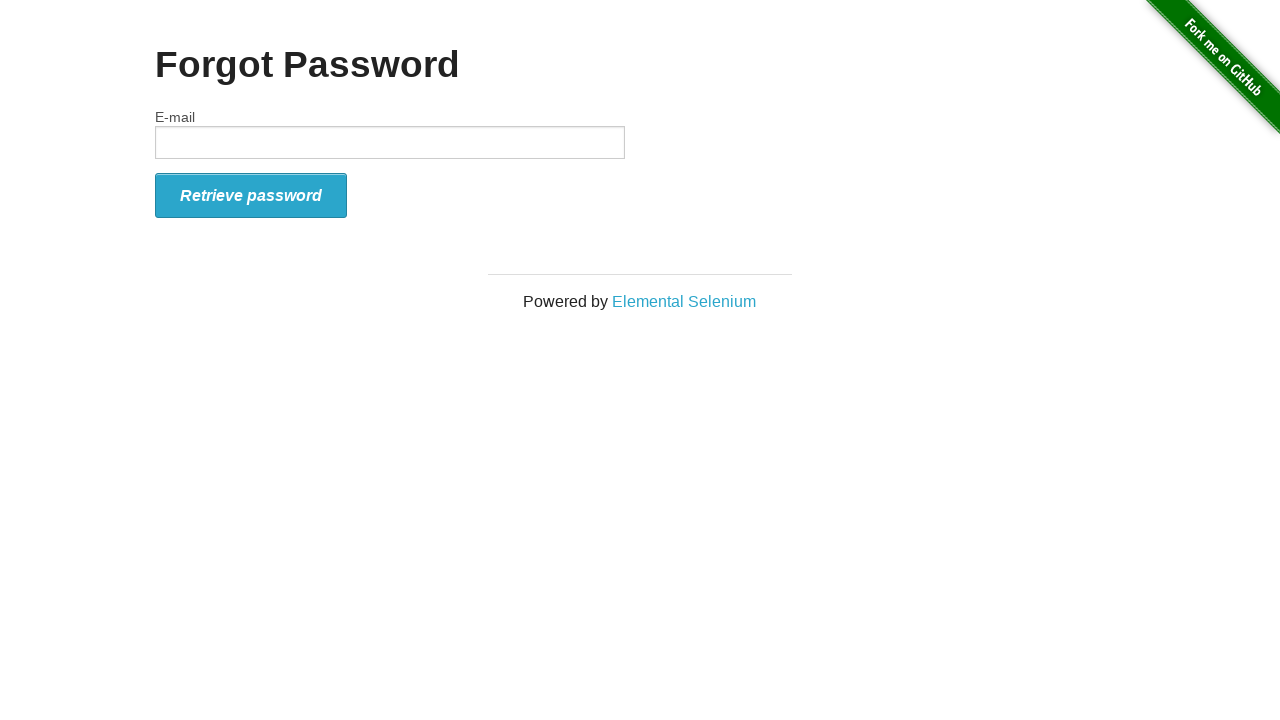

Typed email address 'myemail@emailprovider.com' into the email textbox on #email
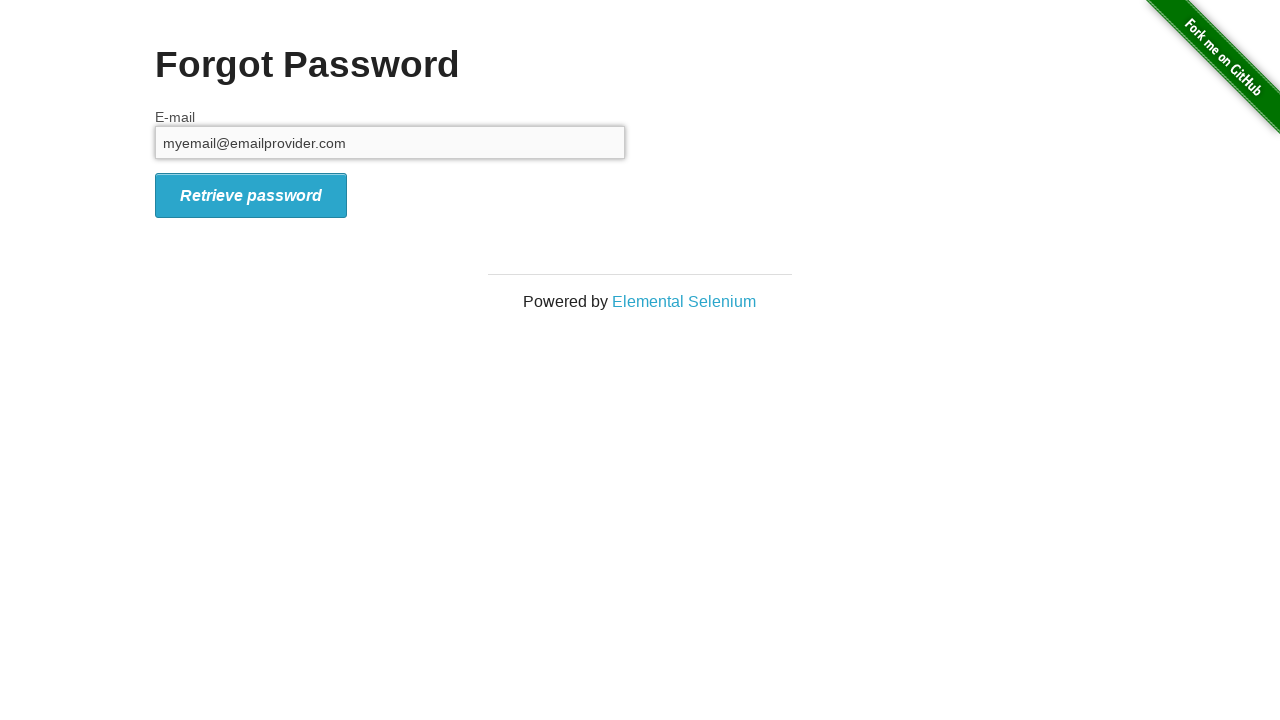

Cleared the email textbox by filling it with empty string on #email
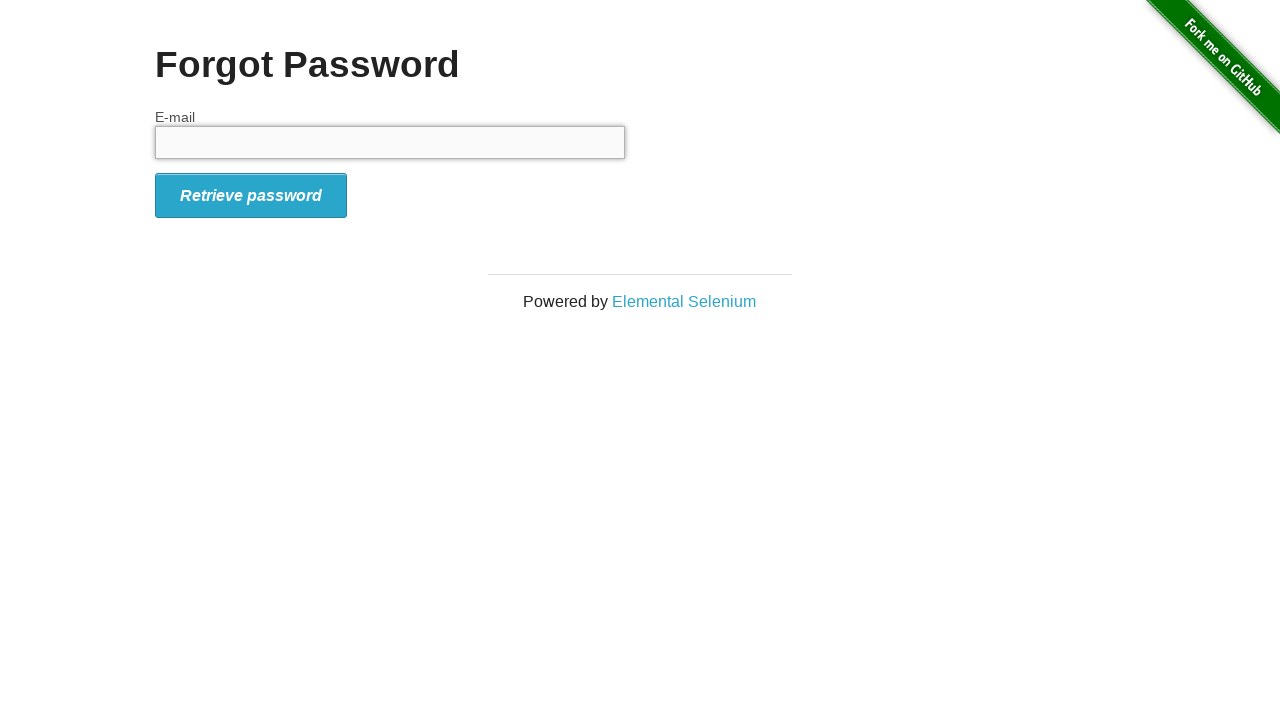

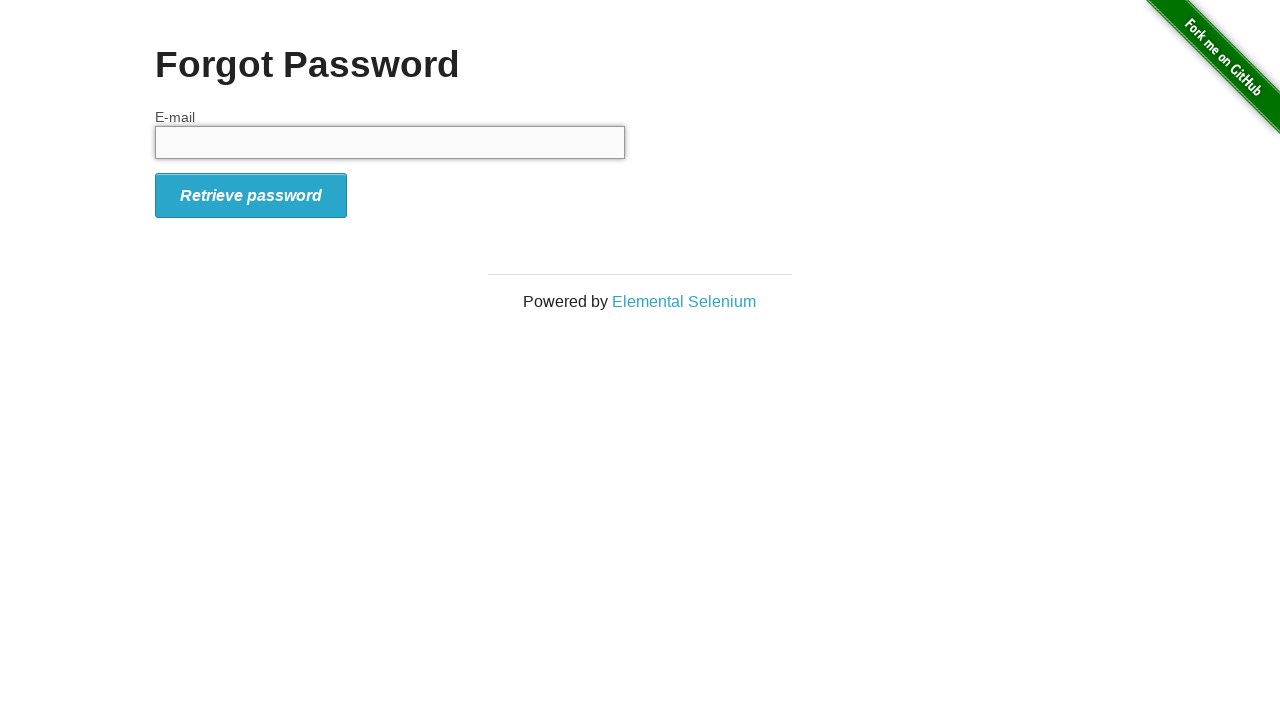